Tests a sample contact form by filling out various form fields including text inputs, dropdowns, radio buttons, and checkboxes, then interacts with all form elements on the page.

Starting URL: https://www.mycontactform.com

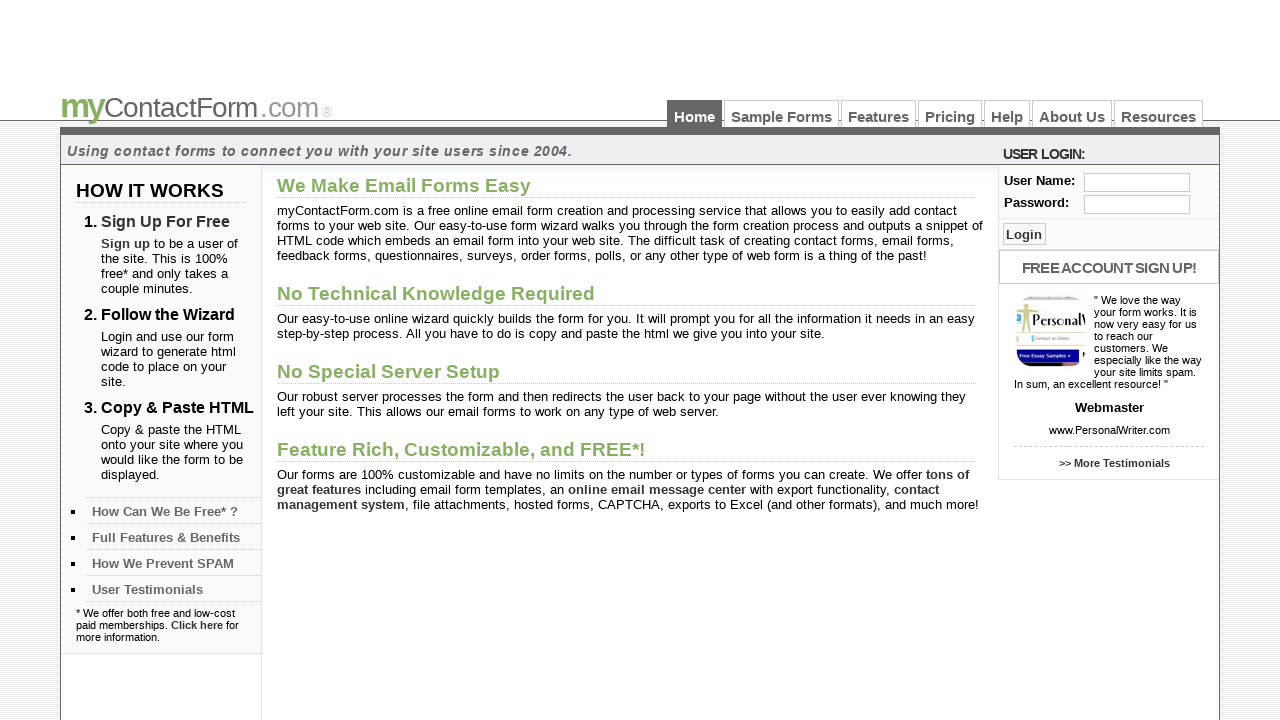

Clicked on Sample Forms link at (782, 114) on text=Sample Forms
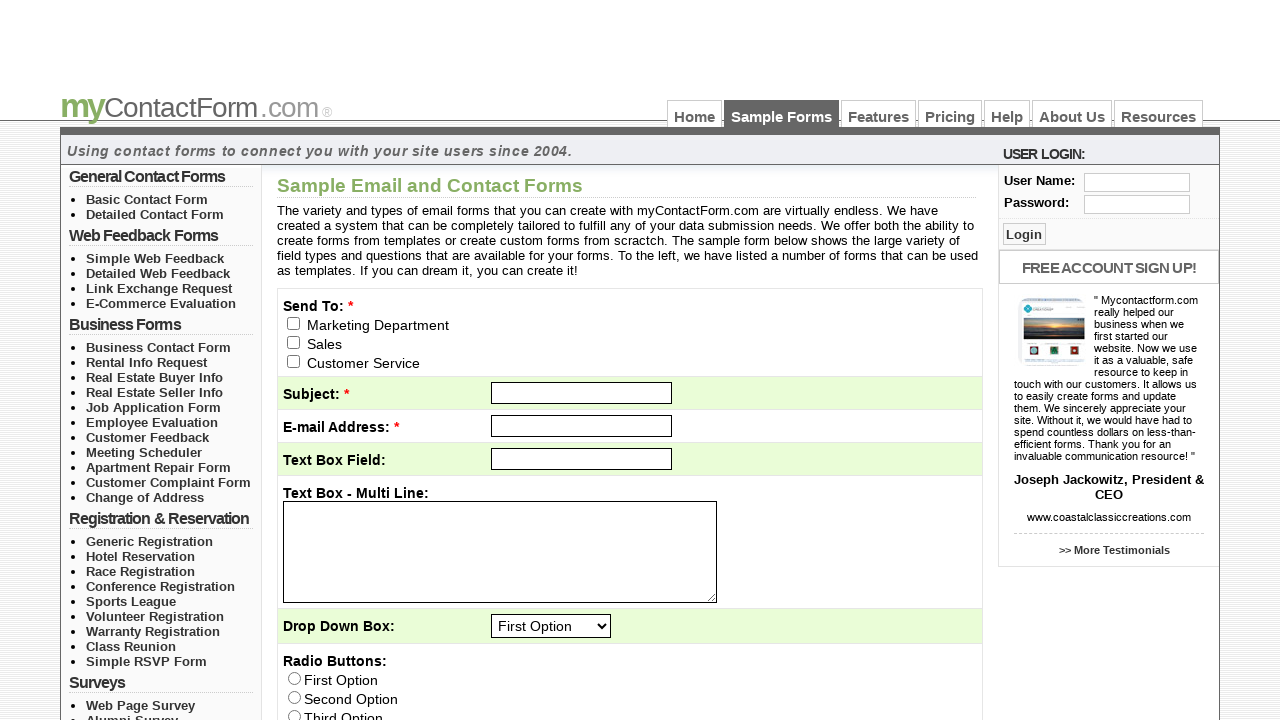

Filled user name field with 'Ismail' on #user
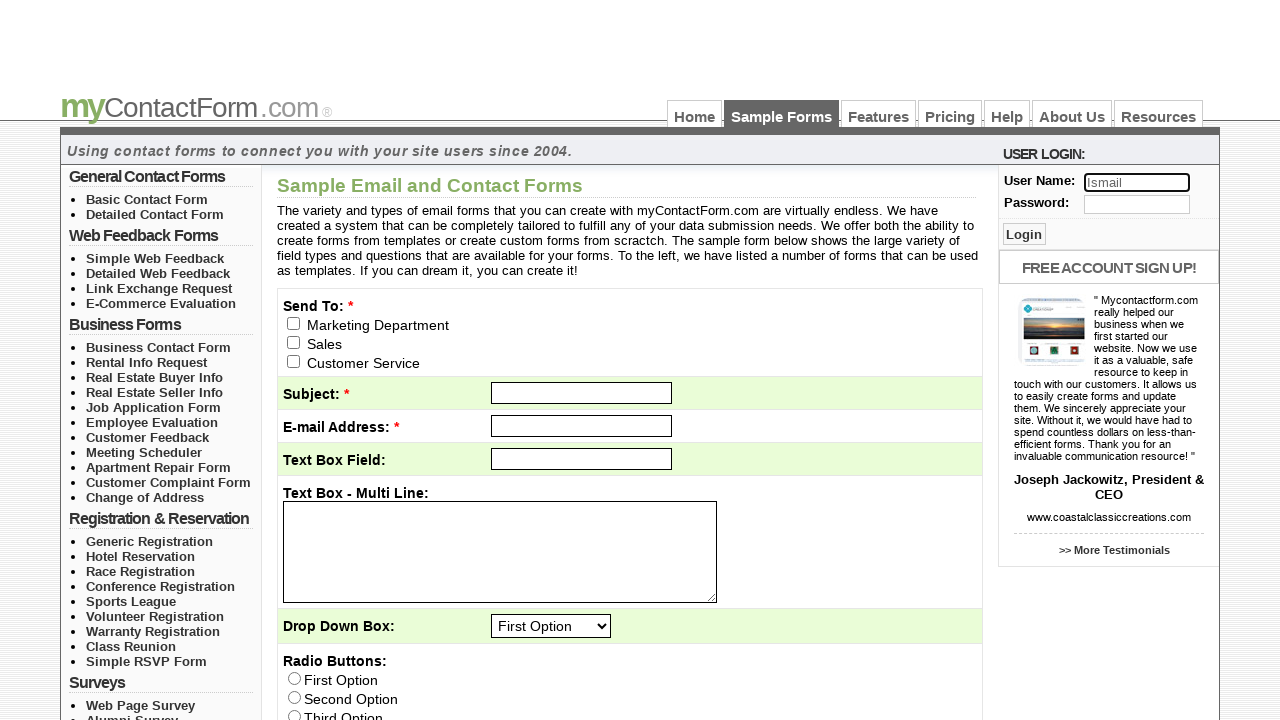

Filled password field with '01234' on #pass
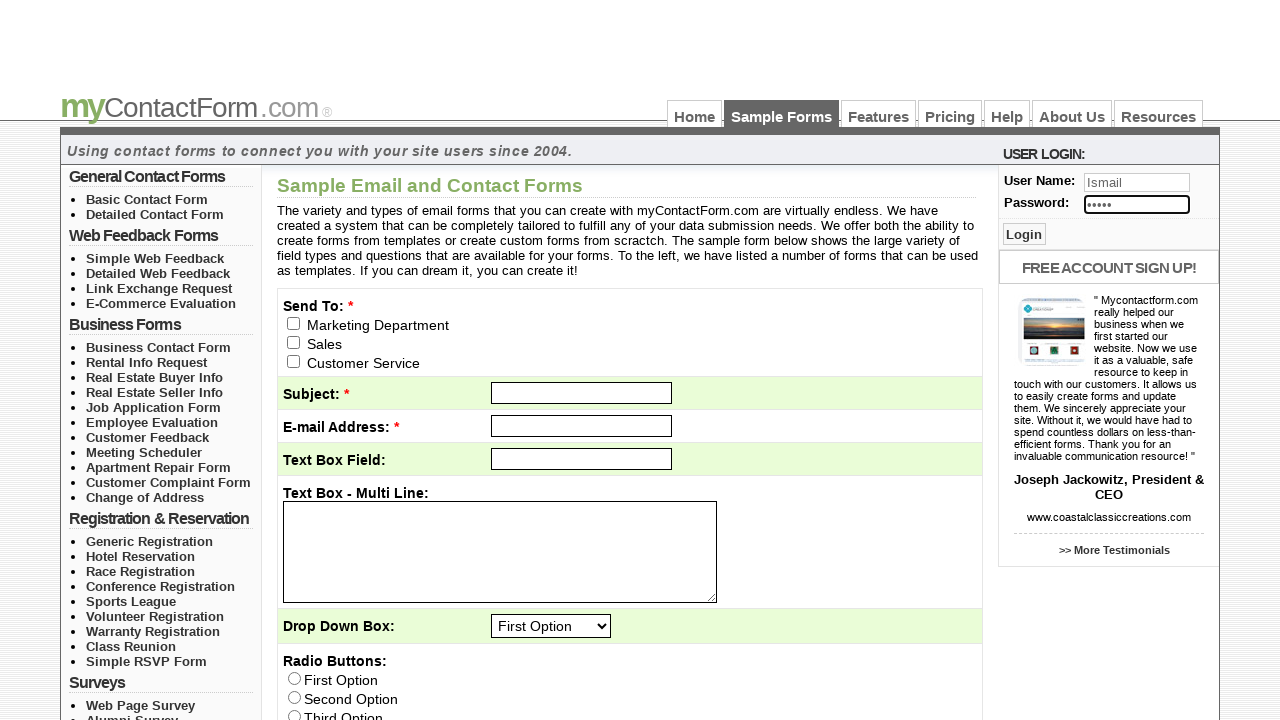

Filled subject field with 'he' on #subject
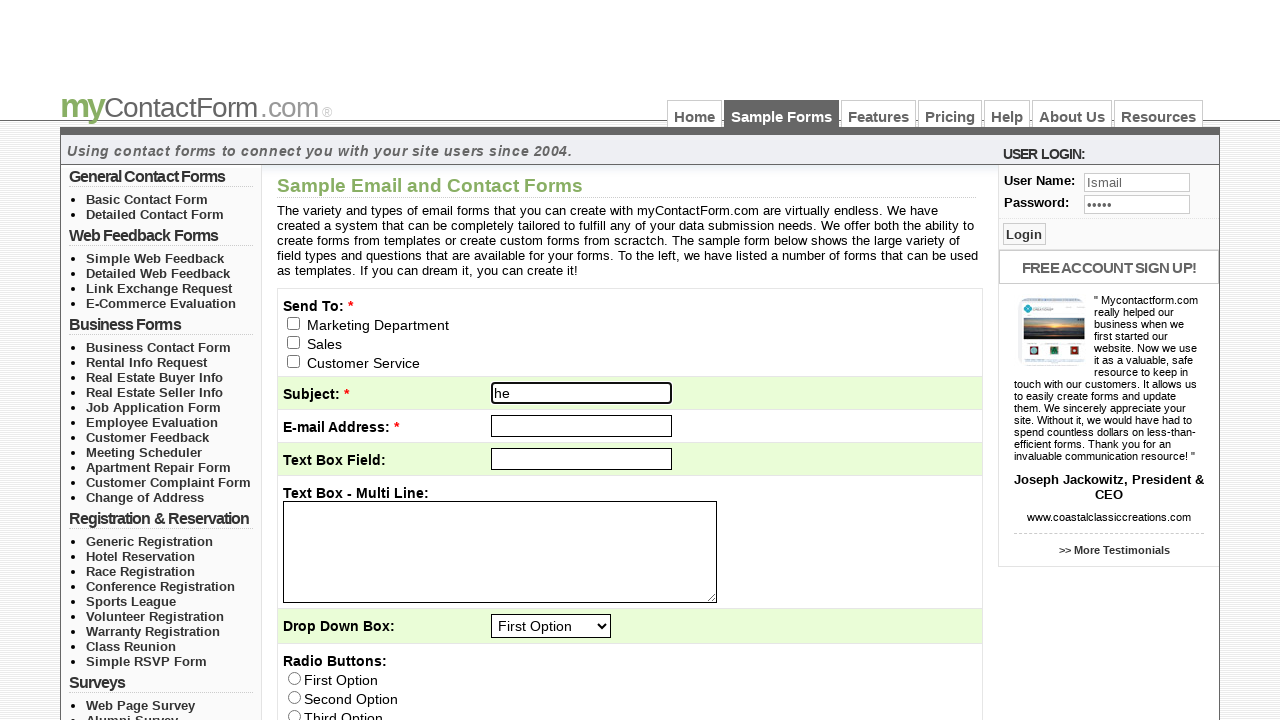

Filled email field with 'ismailshovon@gmail.com' on #email
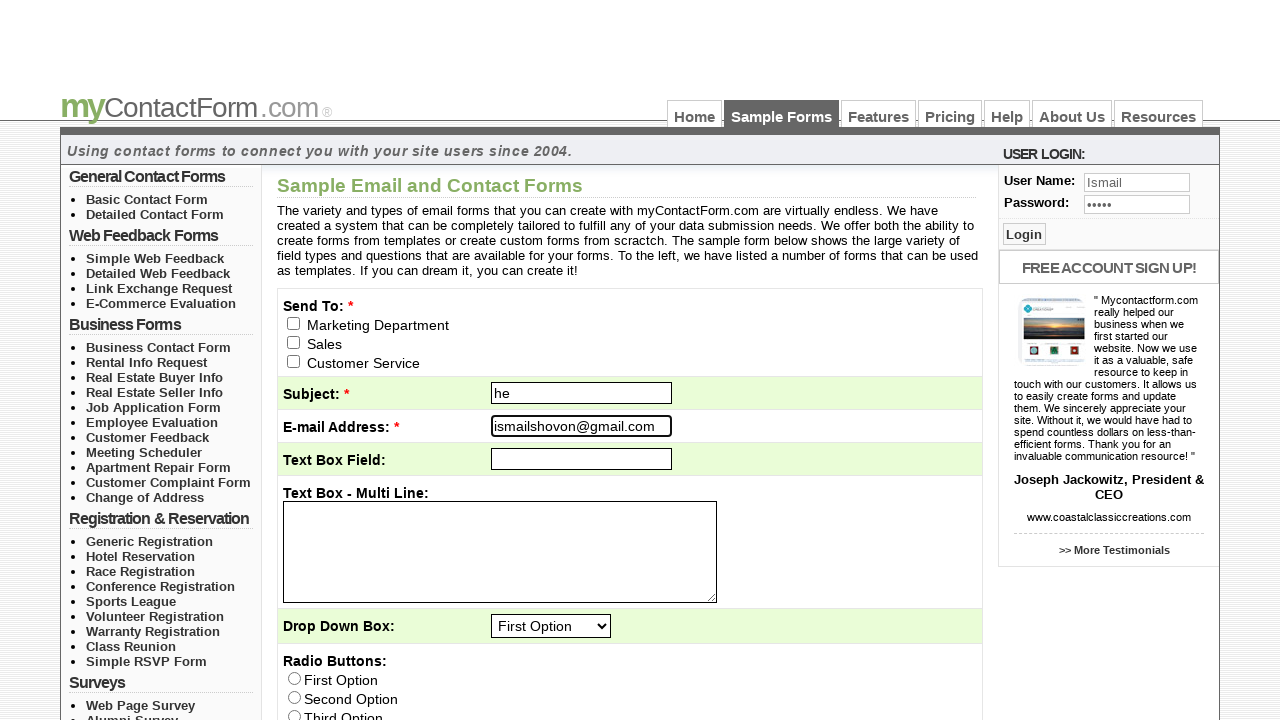

Filled question 1 field with 'class' on #q1
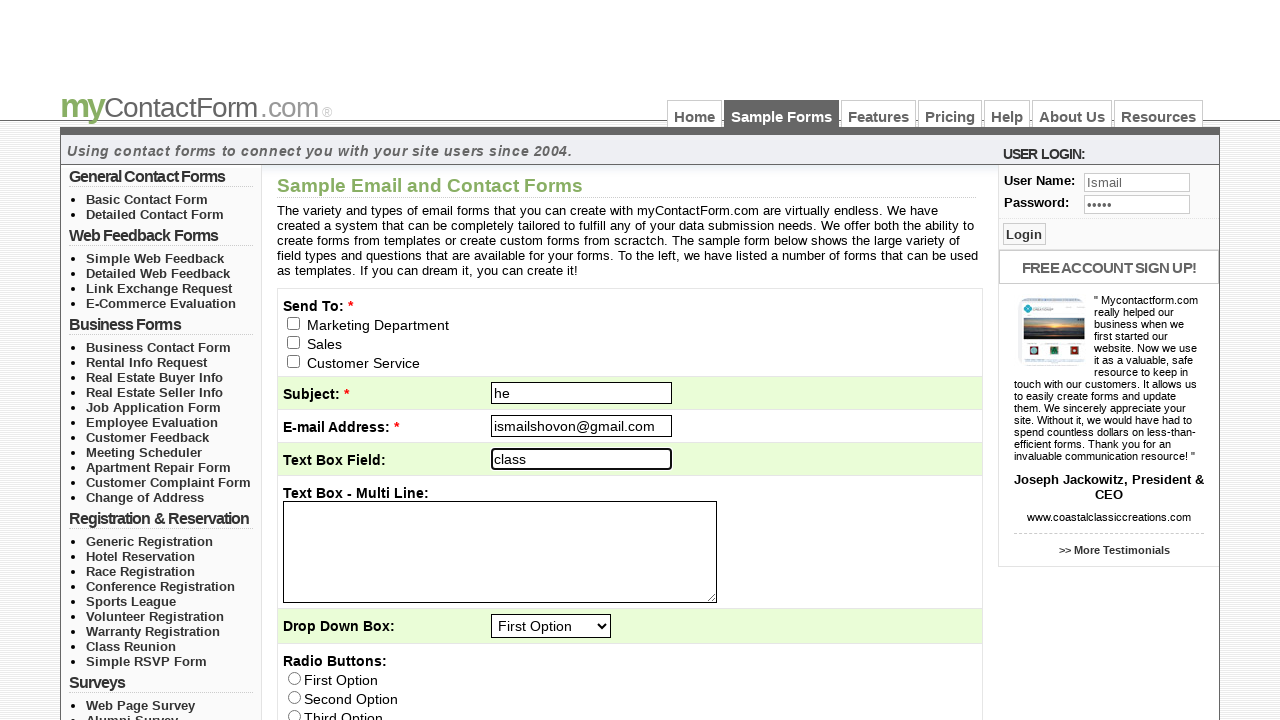

Filled question 2 field with 'class module' on #q2
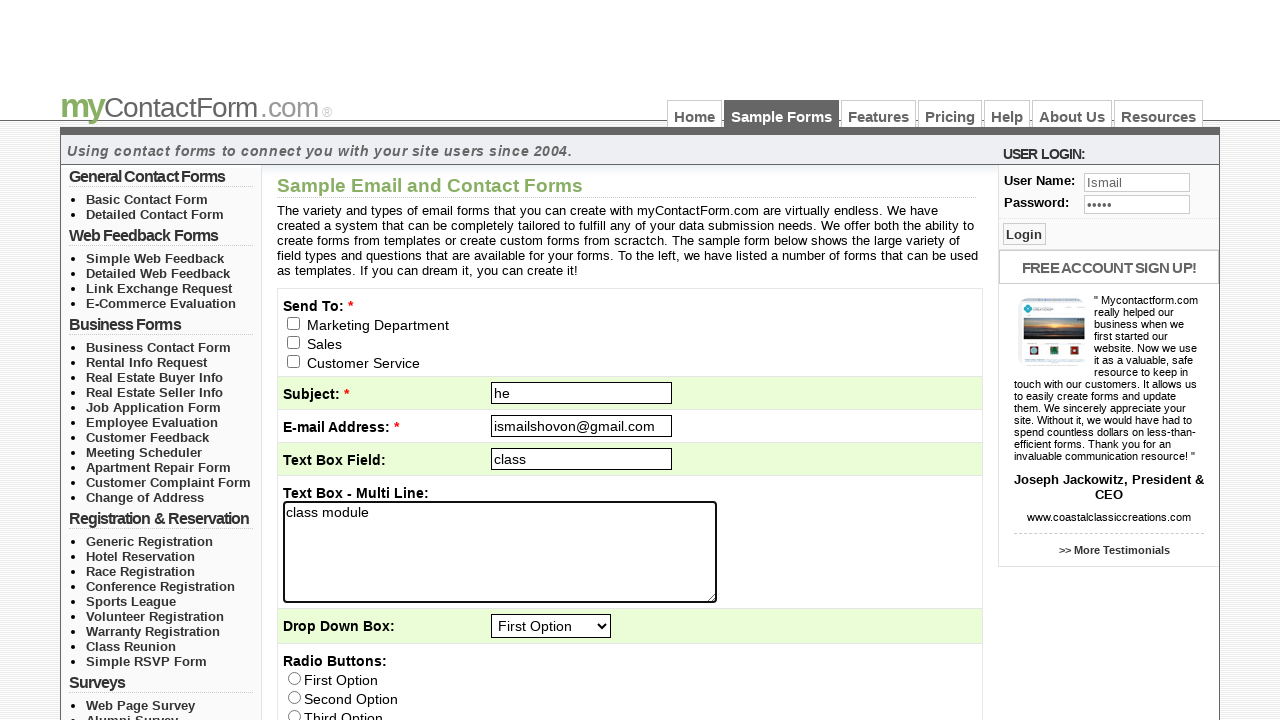

Selected 'Third Option' from dropdown q3 on #q3
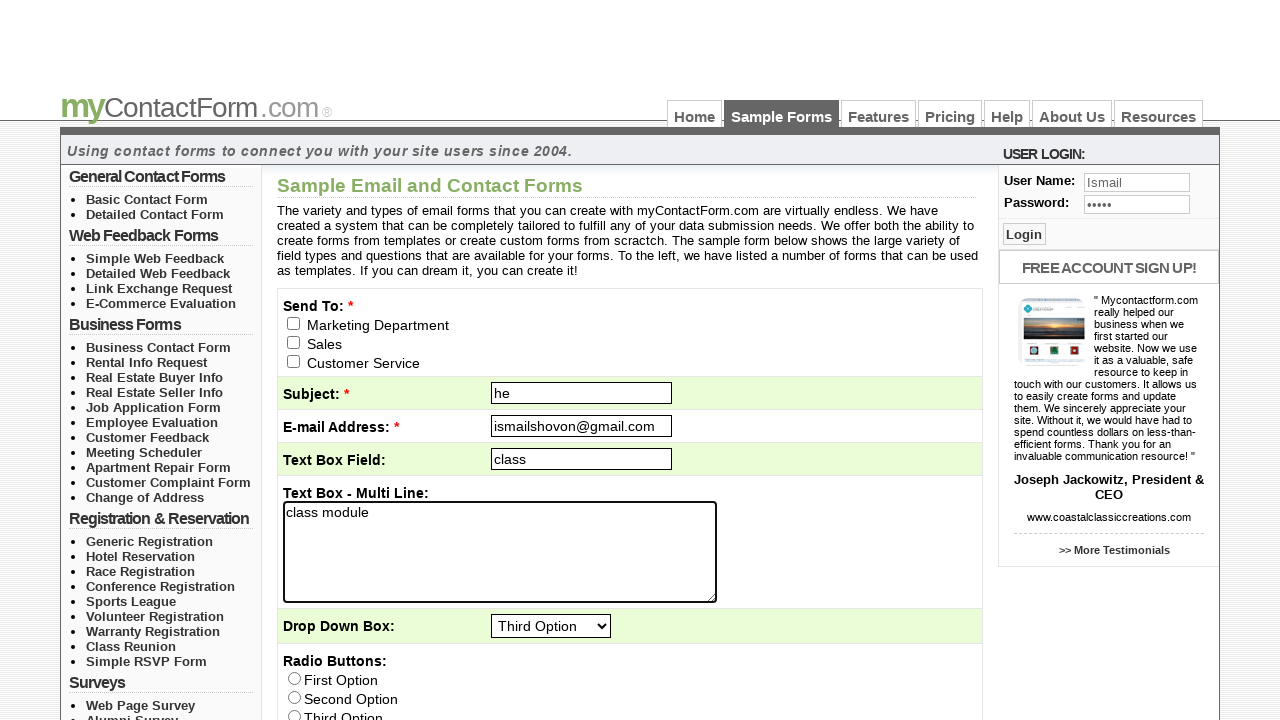

Clicked radio button with value 'Third Option' at (294, 714) on input[value='Third Option']
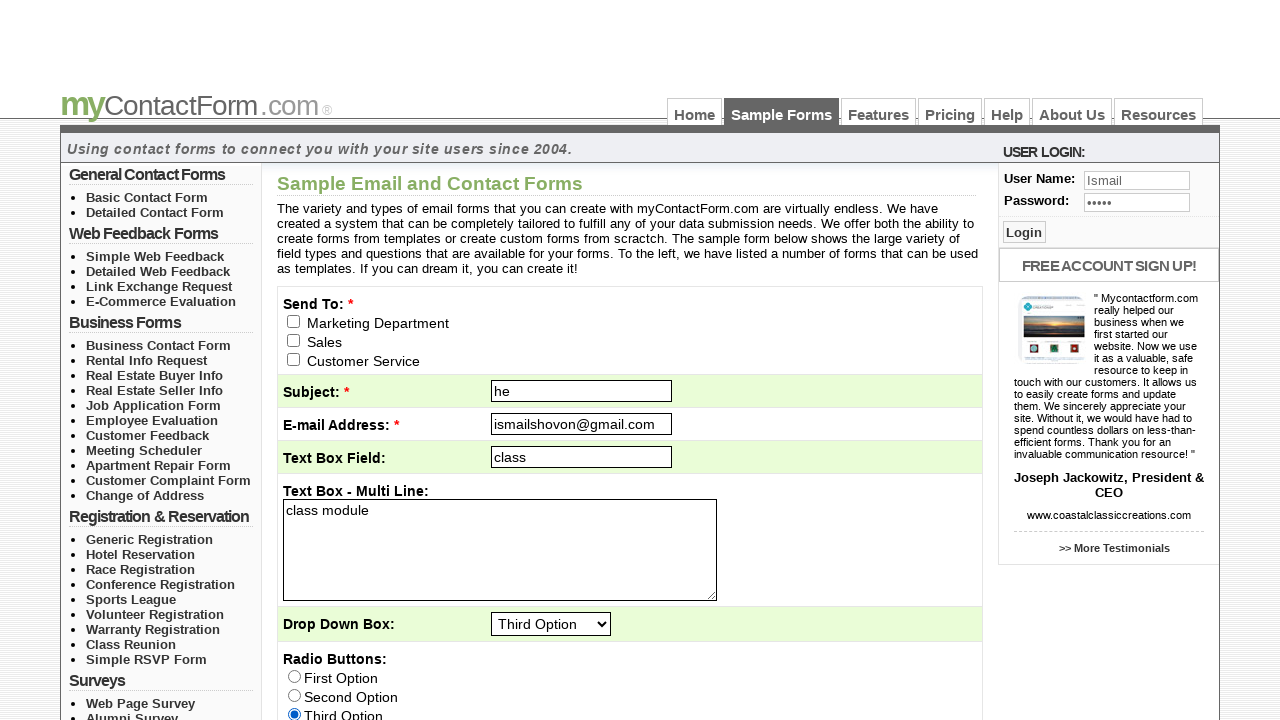

Clicked checkbox q5 at (502, 360) on #q5
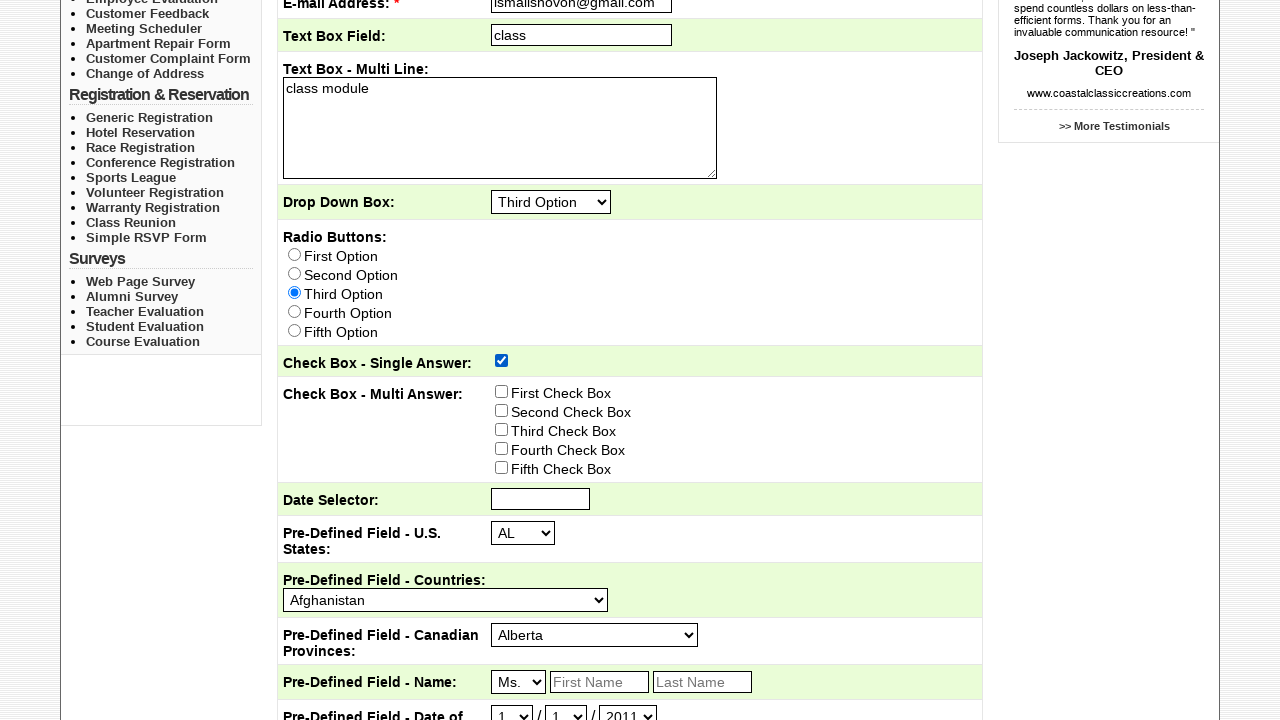

Clicked checkbox with value 'Second Check Box' at (502, 410) on input[value='Second Check Box']
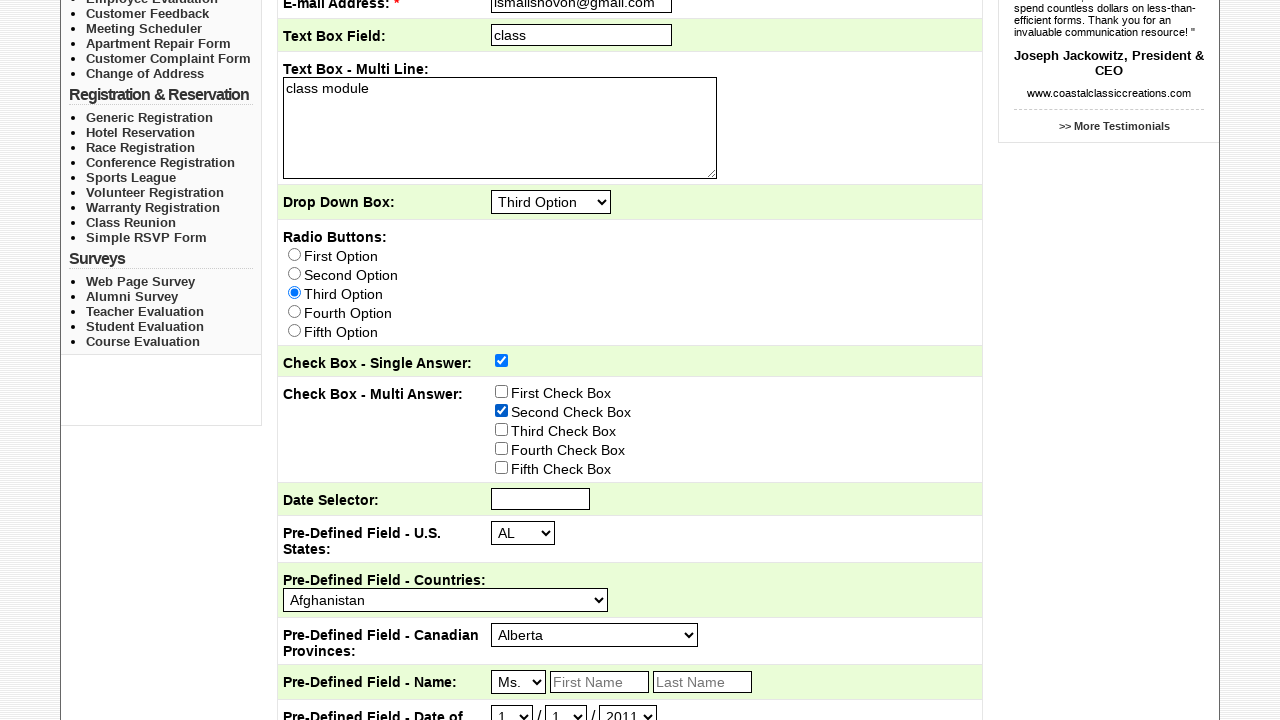

Clicked checkbox with value 'Fifth Check Box' at (502, 467) on input[value='Fifth Check Box']
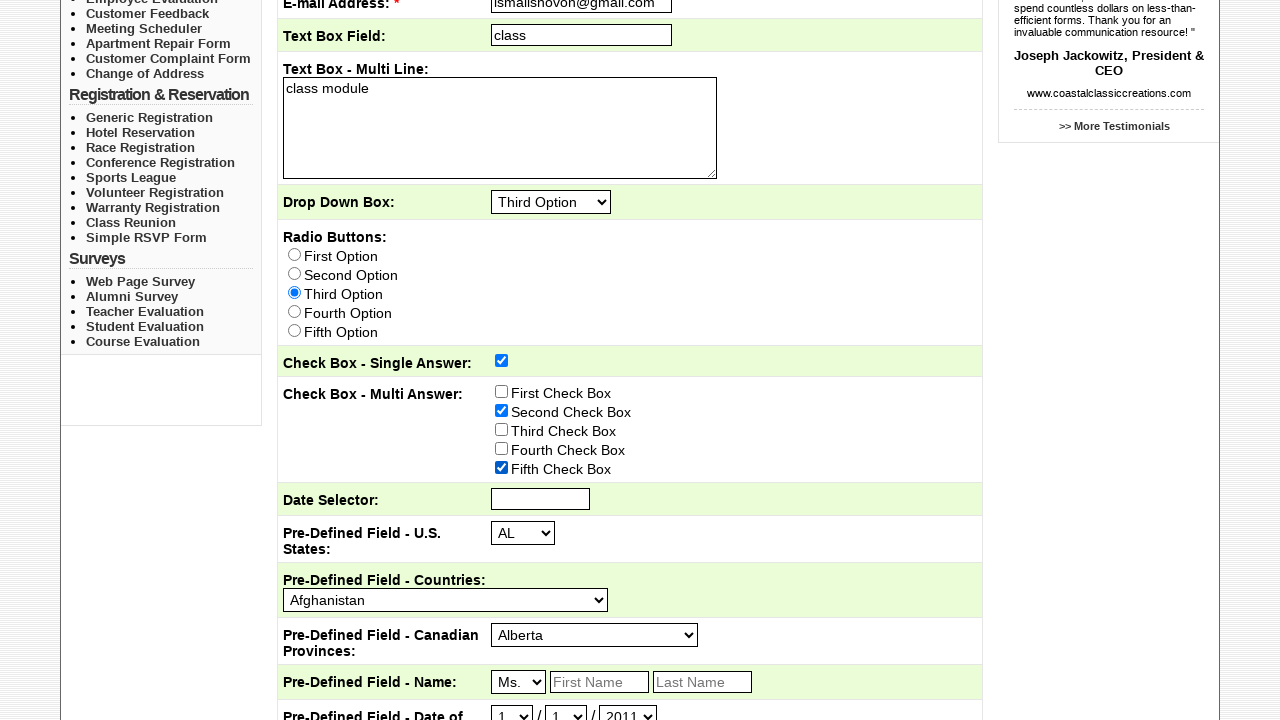

Selected 'ME' from dropdown q8 on #q8
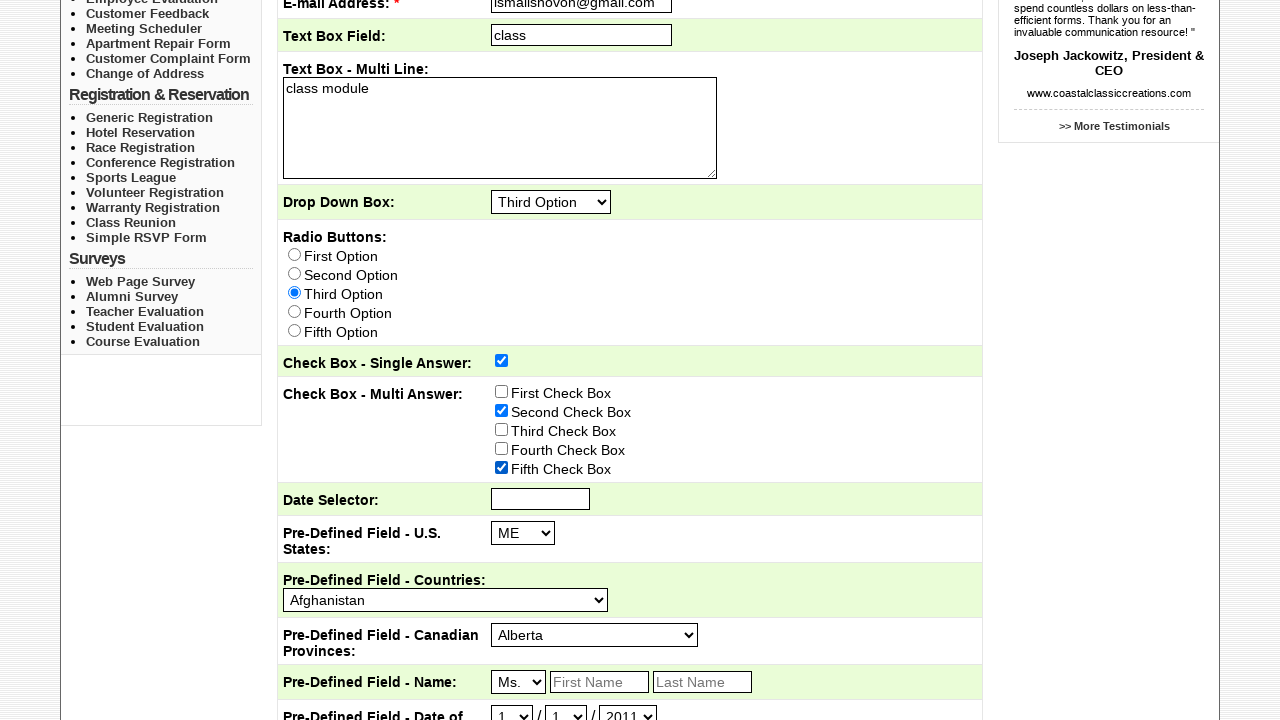

Clicked a checkbox on the page at (294, 323) on input[type='checkbox'] >> nth=0
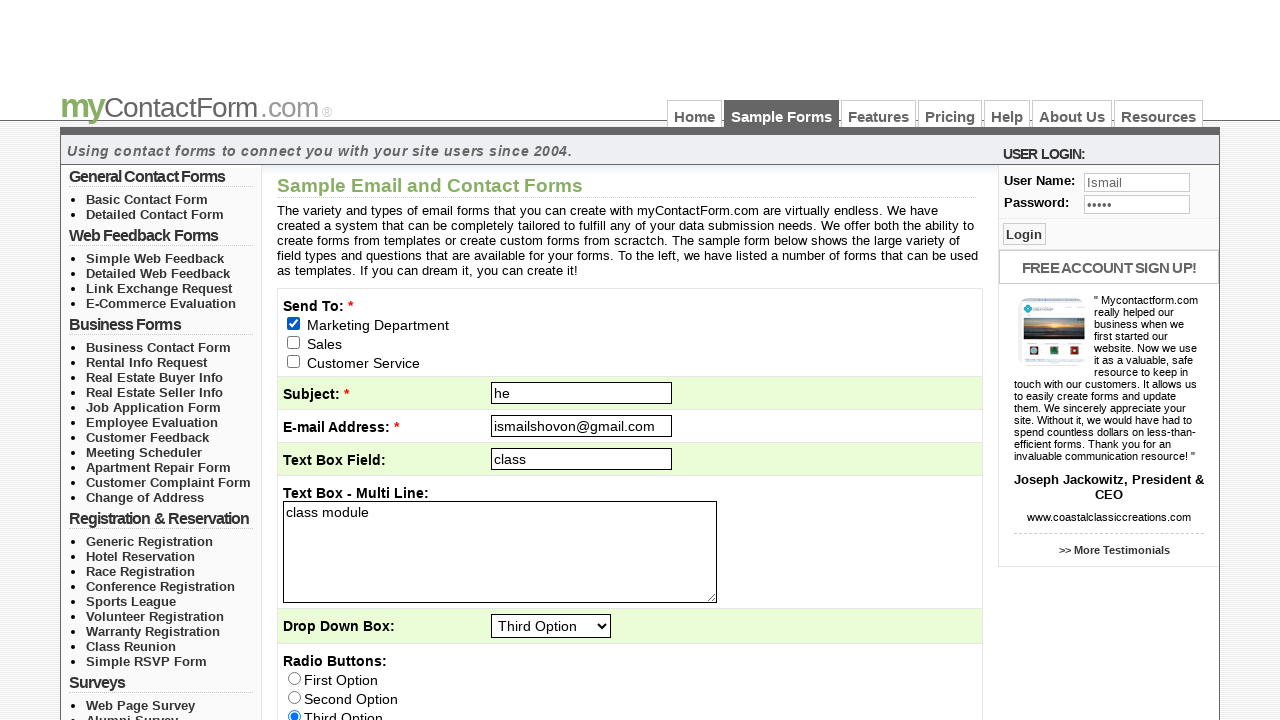

Clicked a checkbox on the page at (294, 342) on input[type='checkbox'] >> nth=1
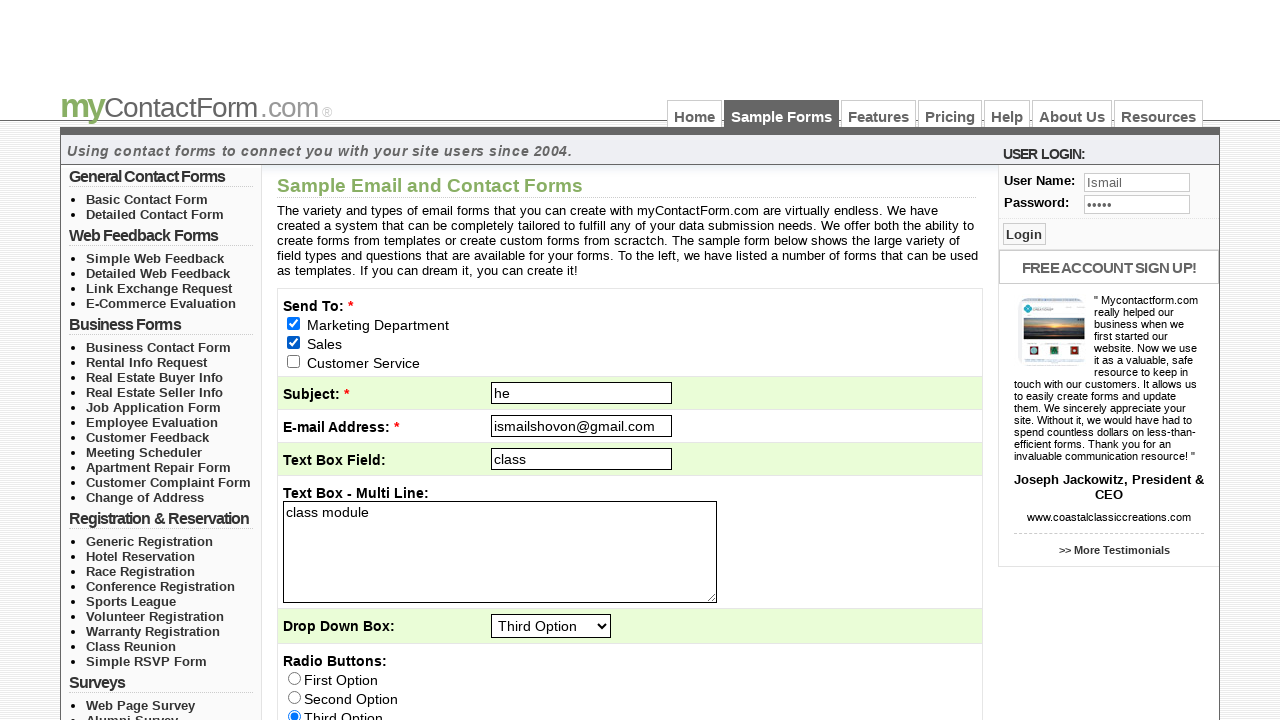

Clicked a checkbox on the page at (294, 361) on input[type='checkbox'] >> nth=2
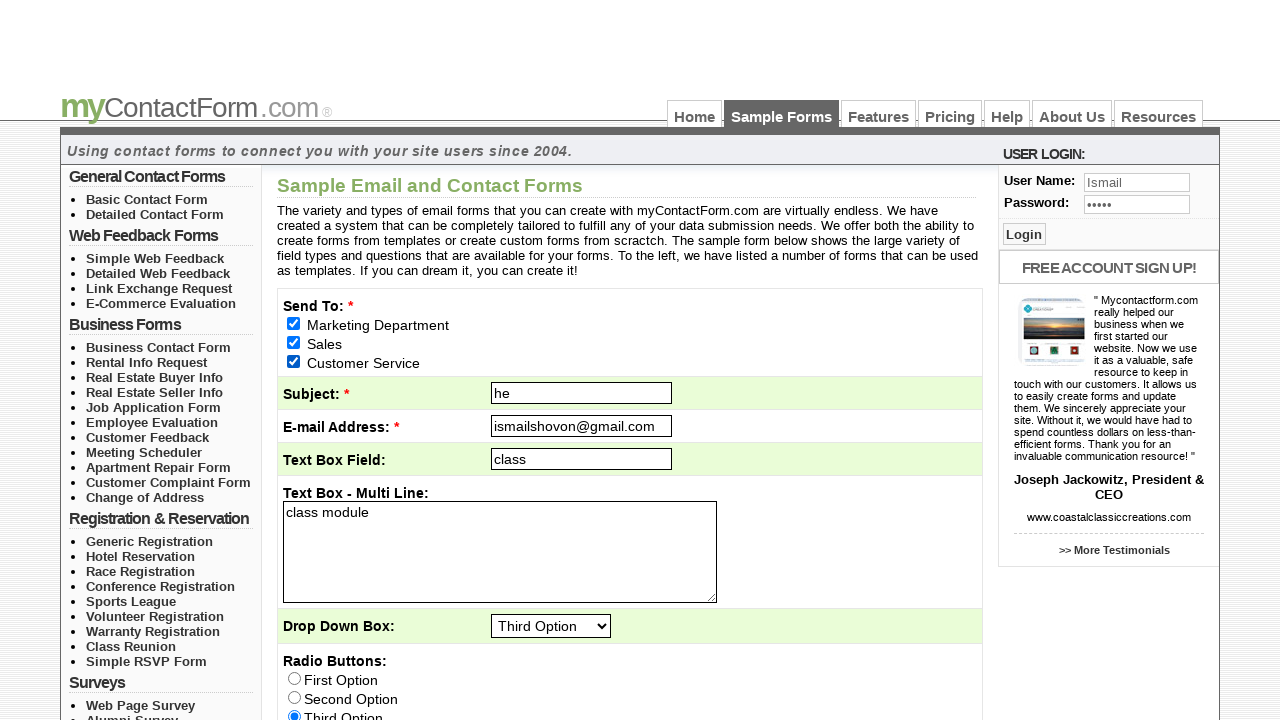

Clicked a checkbox on the page at (502, 360) on input[type='checkbox'] >> nth=3
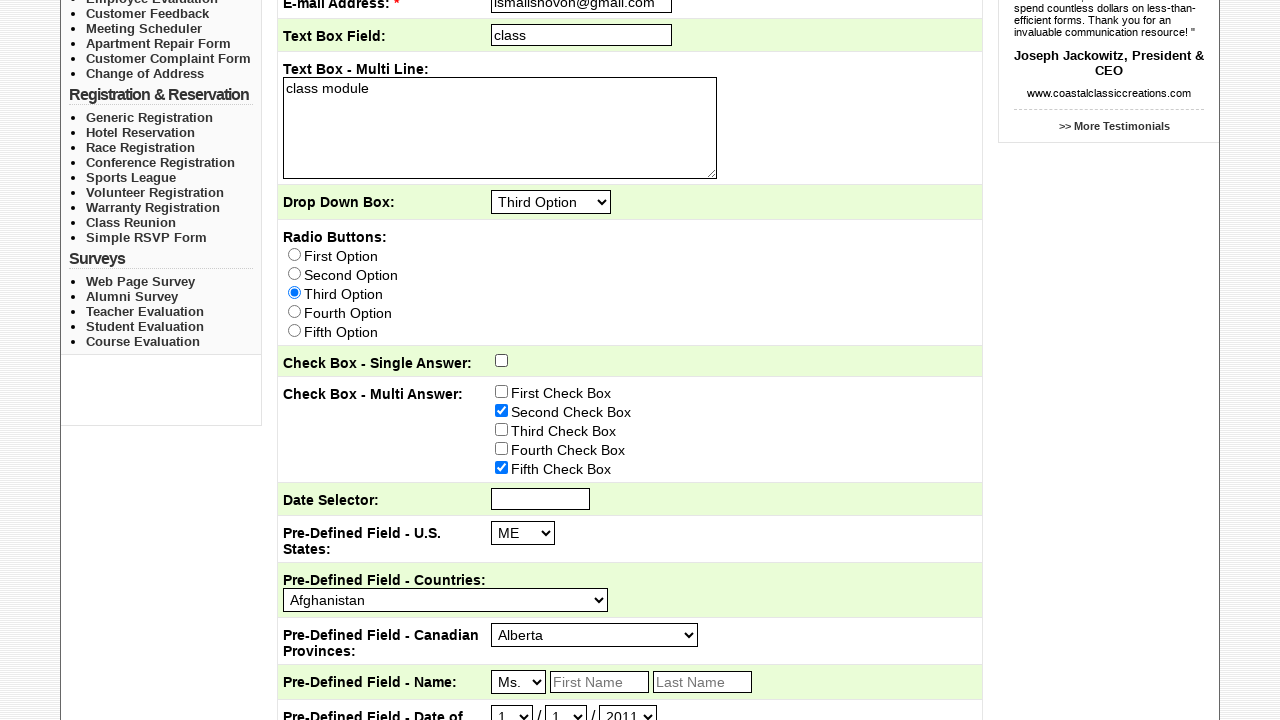

Clicked a checkbox on the page at (502, 391) on input[type='checkbox'] >> nth=4
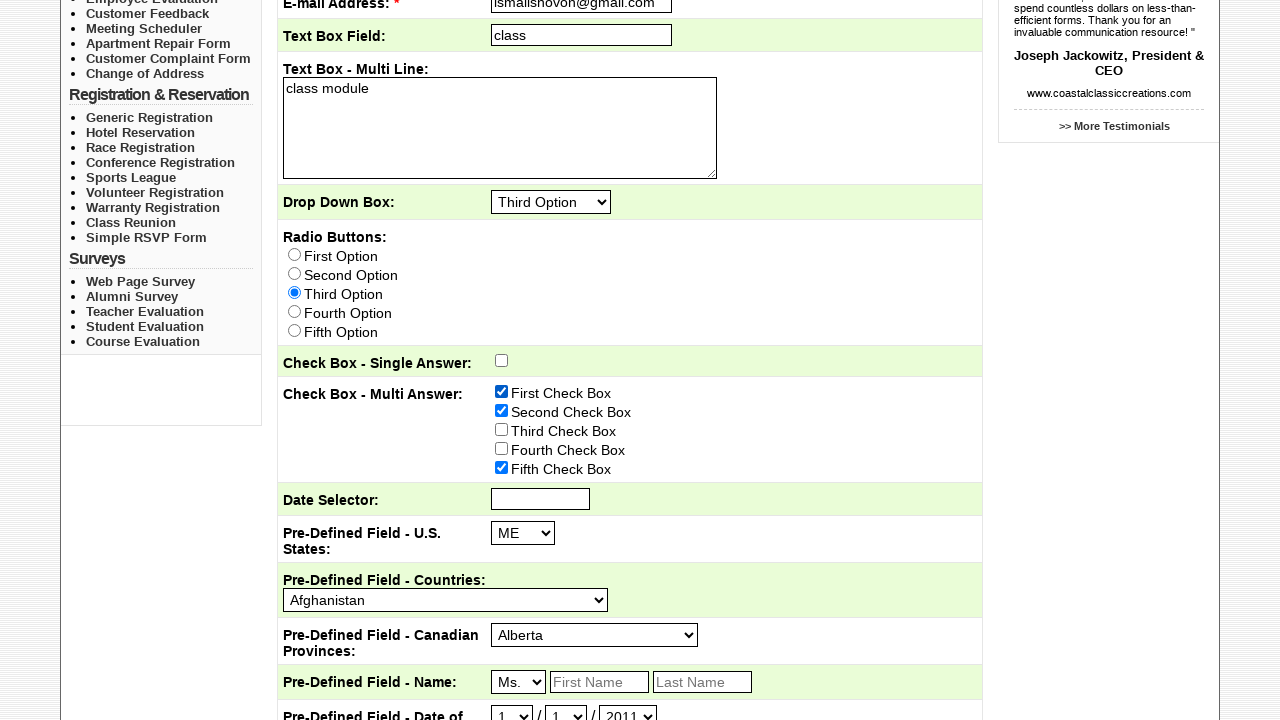

Clicked a checkbox on the page at (502, 410) on input[type='checkbox'] >> nth=5
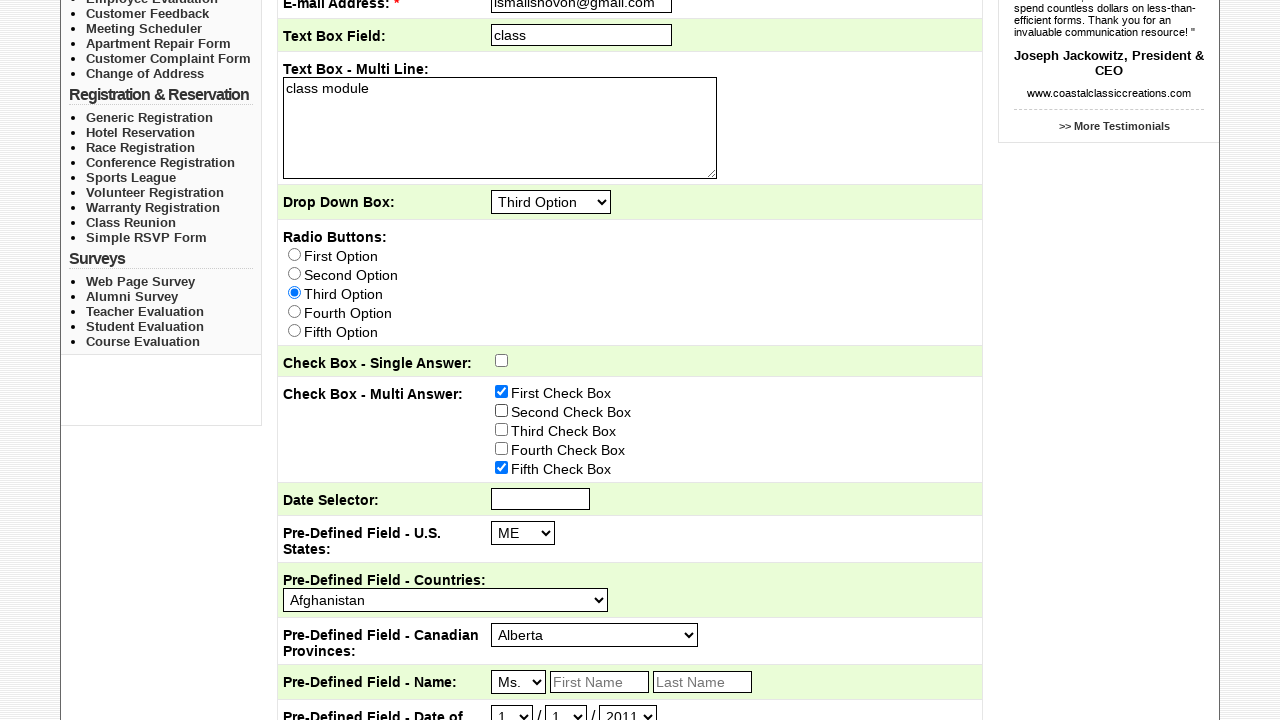

Clicked a checkbox on the page at (502, 429) on input[type='checkbox'] >> nth=6
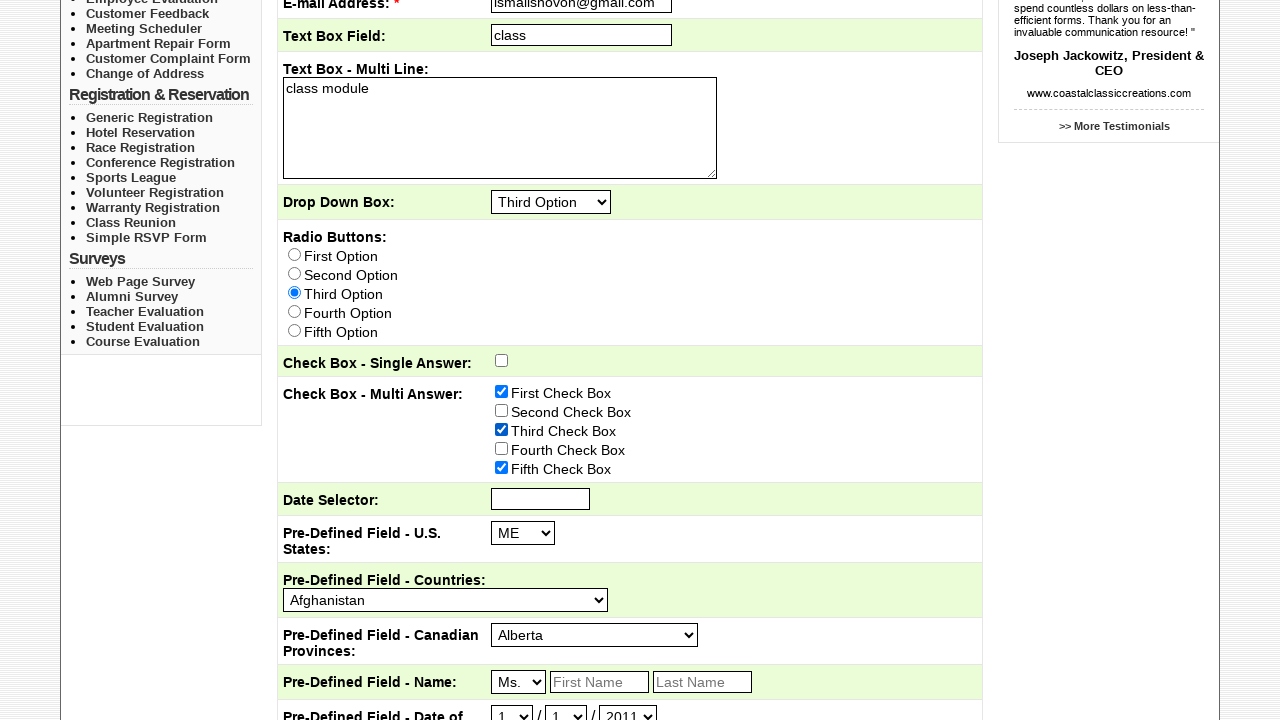

Clicked a checkbox on the page at (502, 448) on input[type='checkbox'] >> nth=7
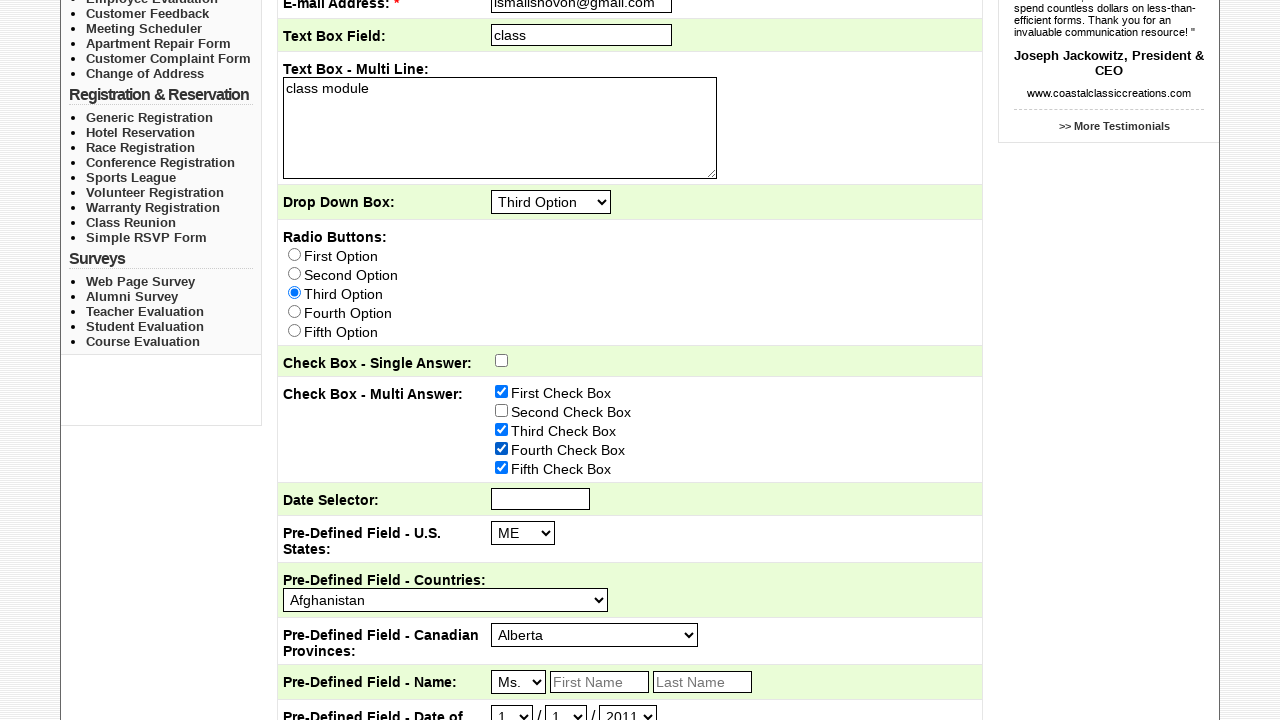

Clicked a checkbox on the page at (502, 467) on input[type='checkbox'] >> nth=8
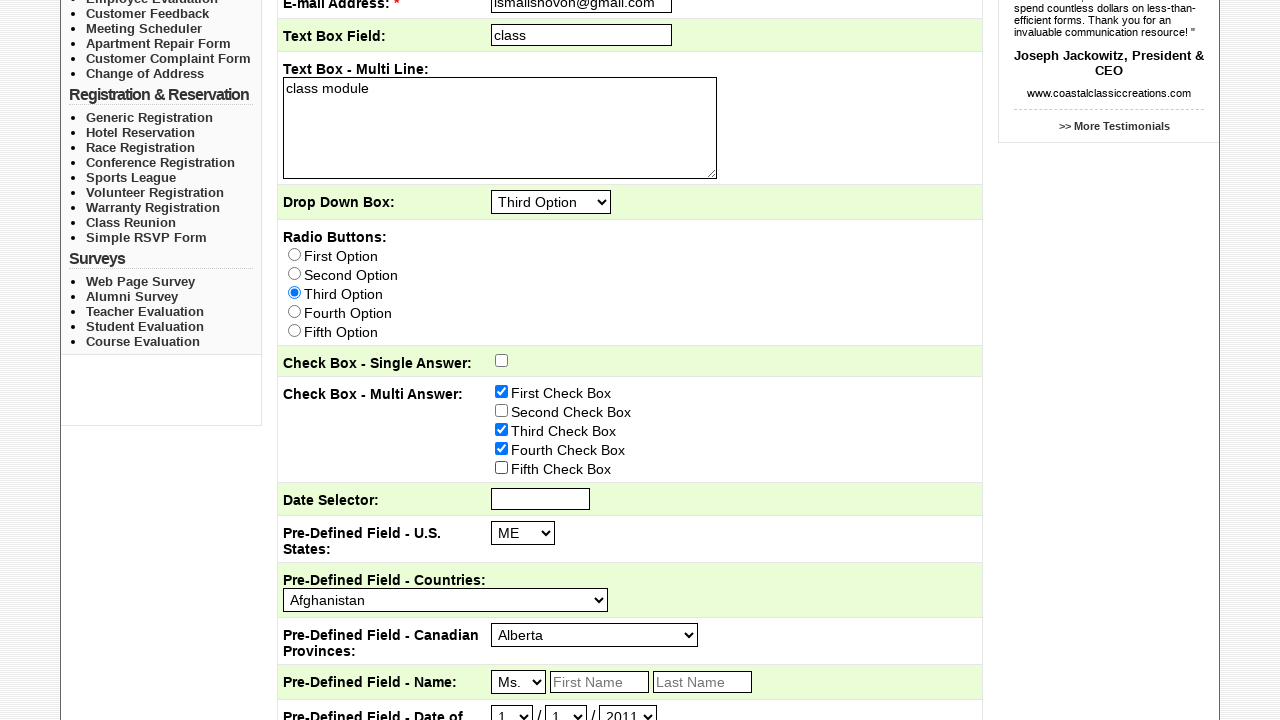

Clicked a radio button on the page at (294, 254) on input[type='radio'] >> nth=0
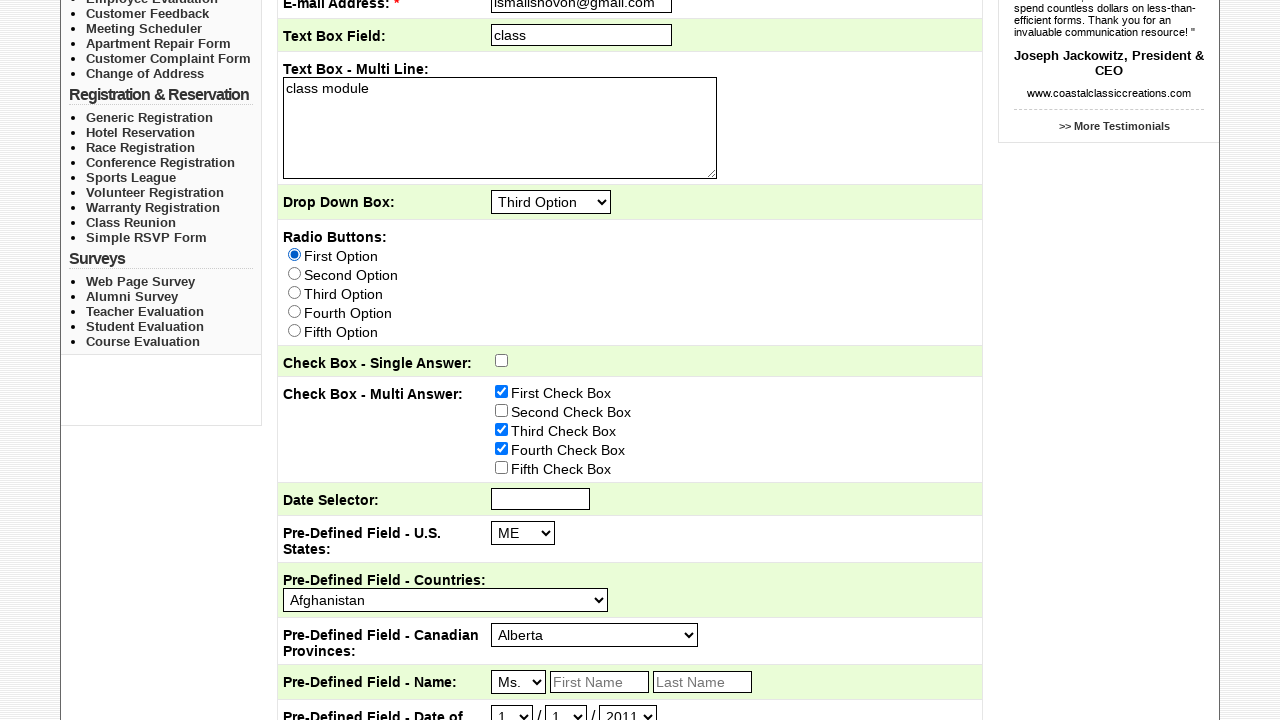

Clicked a radio button on the page at (294, 273) on input[type='radio'] >> nth=1
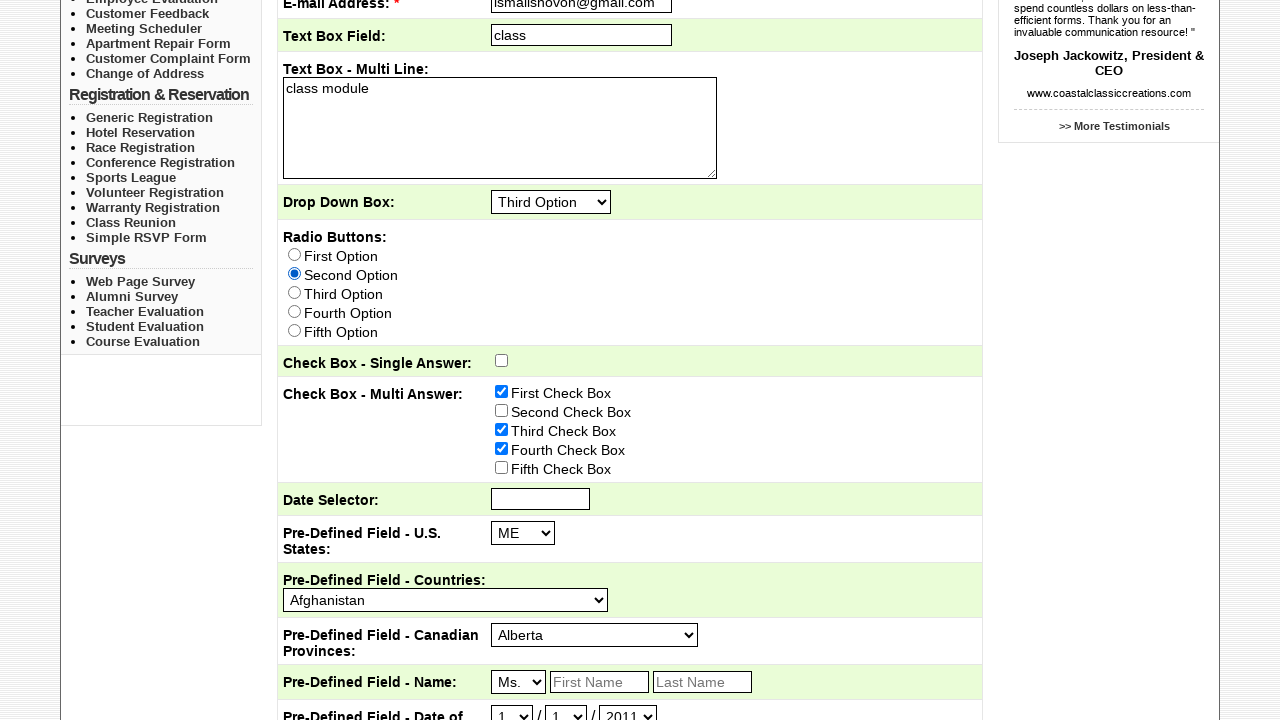

Clicked a radio button on the page at (294, 292) on input[type='radio'] >> nth=2
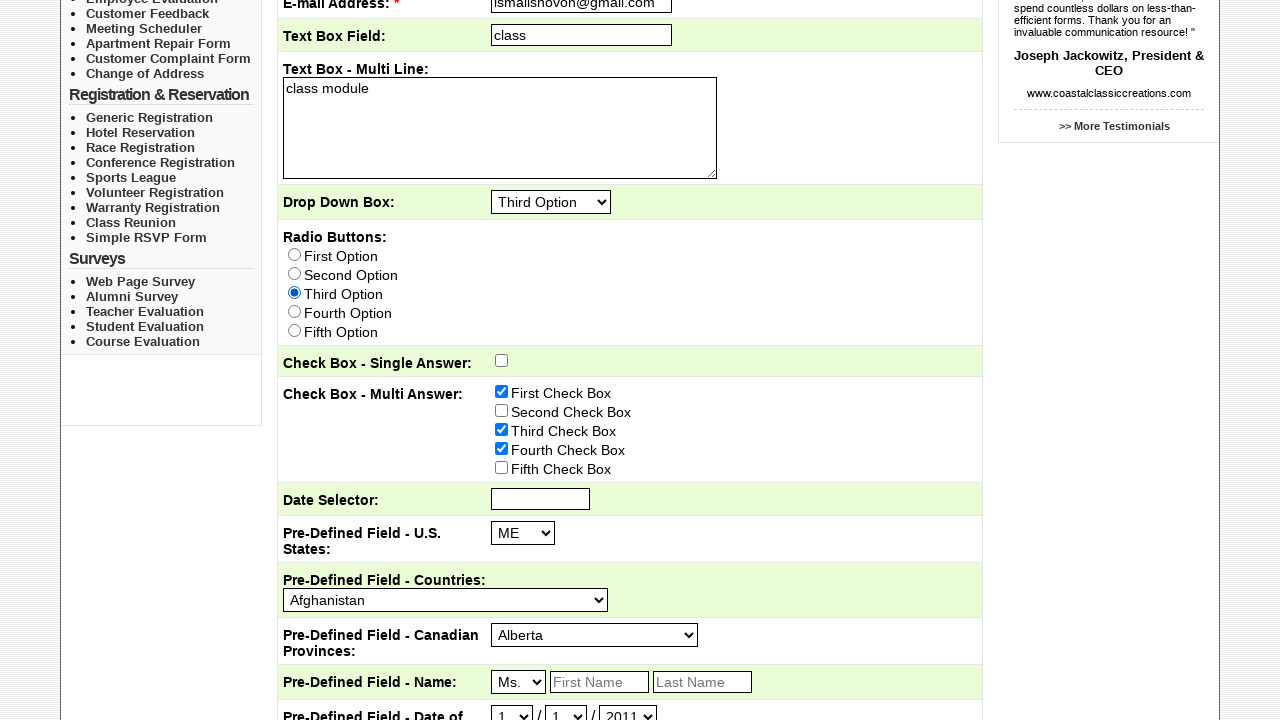

Clicked a radio button on the page at (294, 311) on input[type='radio'] >> nth=3
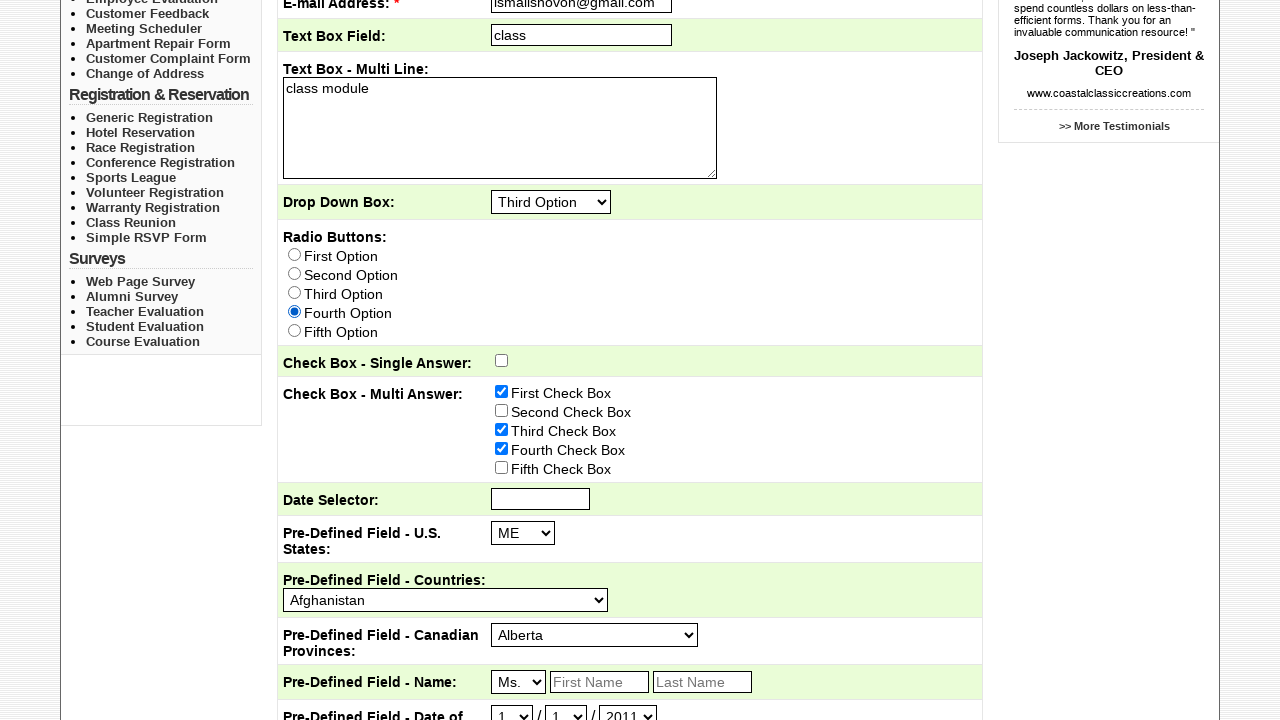

Clicked a radio button on the page at (294, 330) on input[type='radio'] >> nth=4
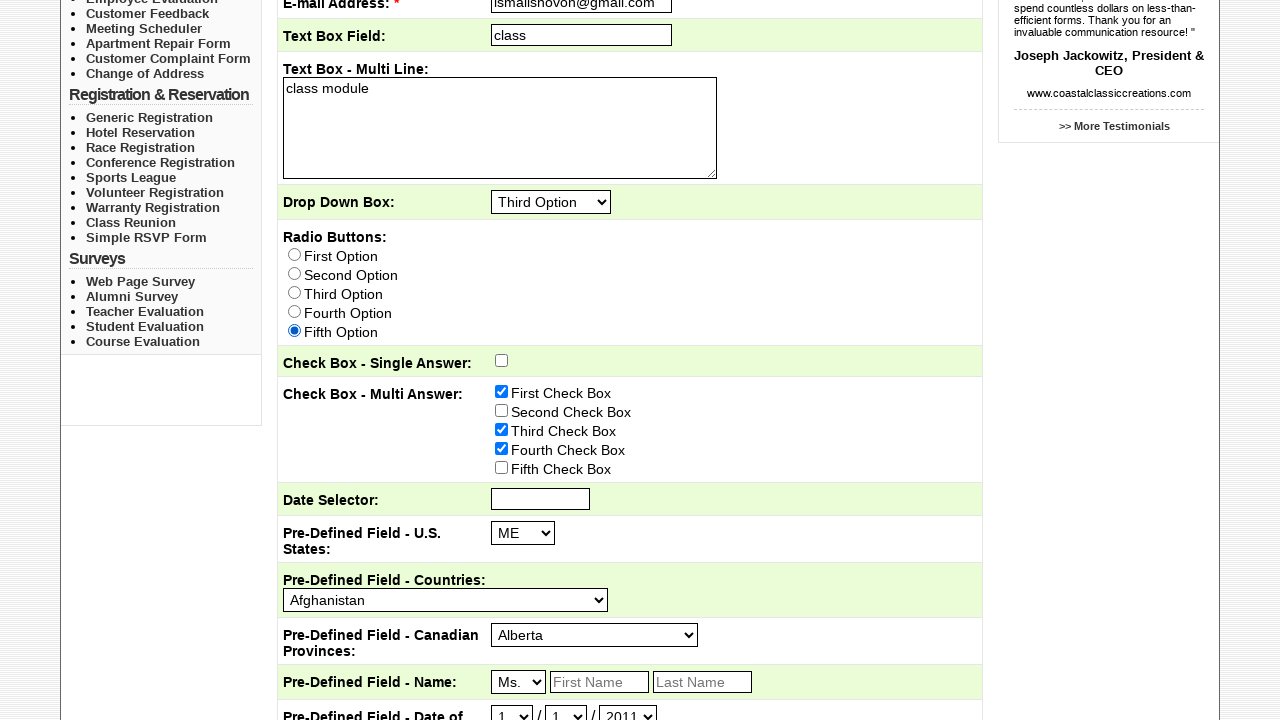

Clicked a text input field on the page at (1137, 182) on input[type='text'] >> nth=0
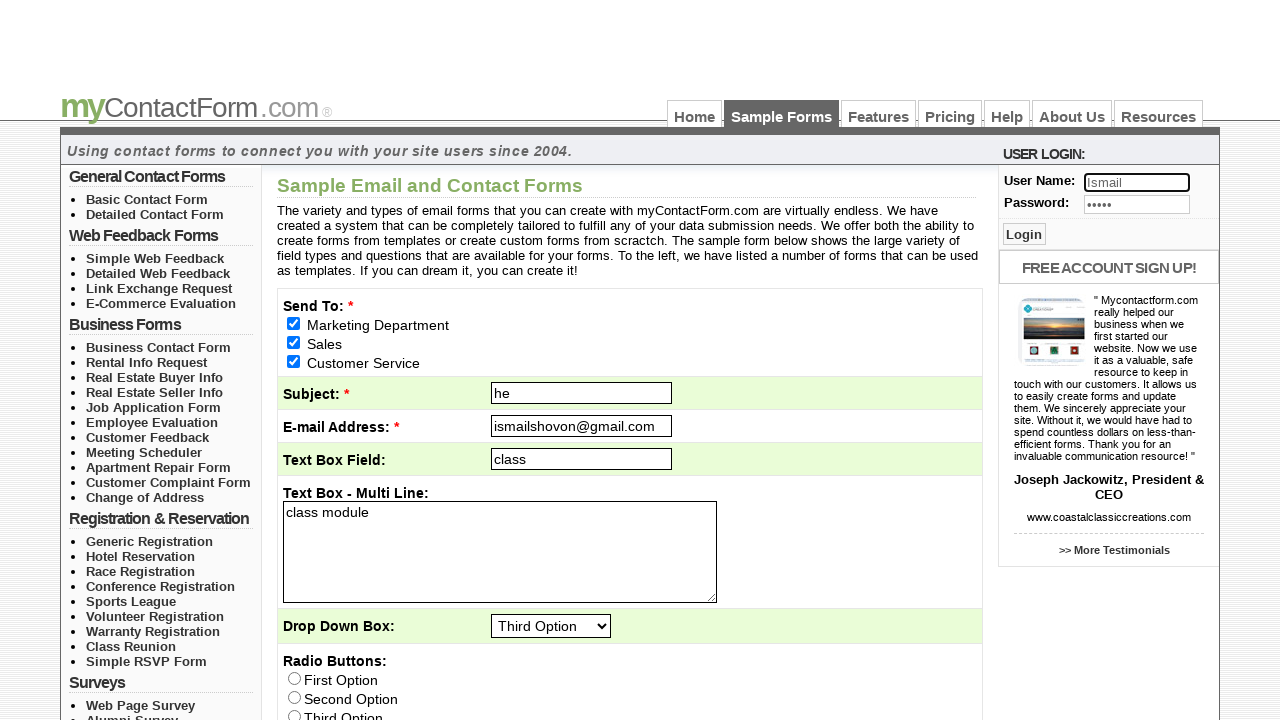

Clicked a text input field on the page at (582, 393) on input[type='text'] >> nth=1
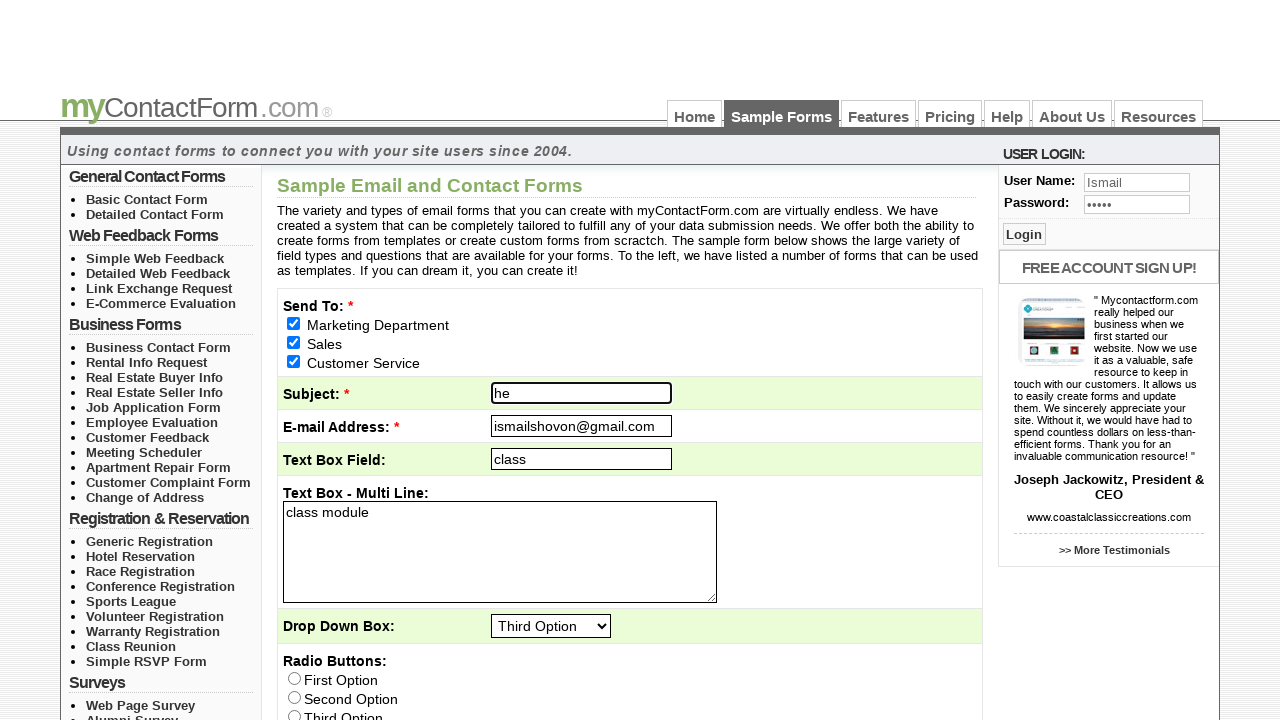

Clicked a text input field on the page at (582, 459) on input[type='text'] >> nth=2
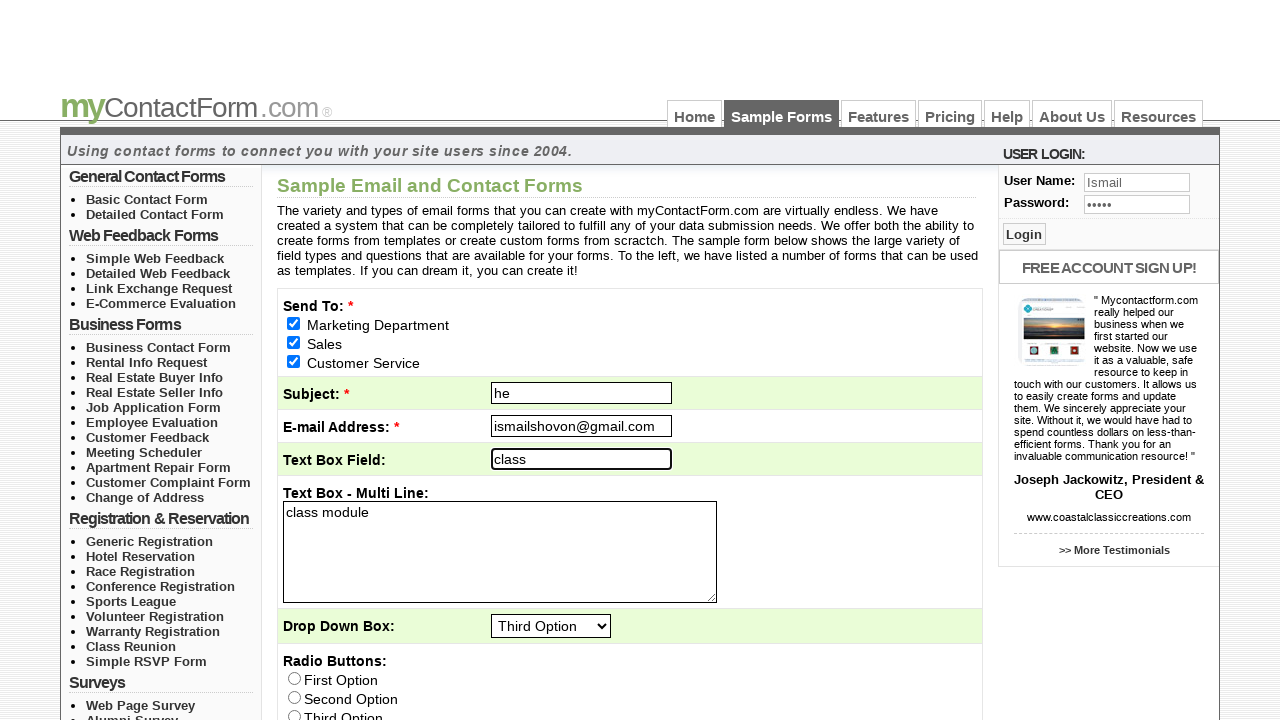

Clicked a text input field on the page at (541, 361) on input[type='text'] >> nth=3
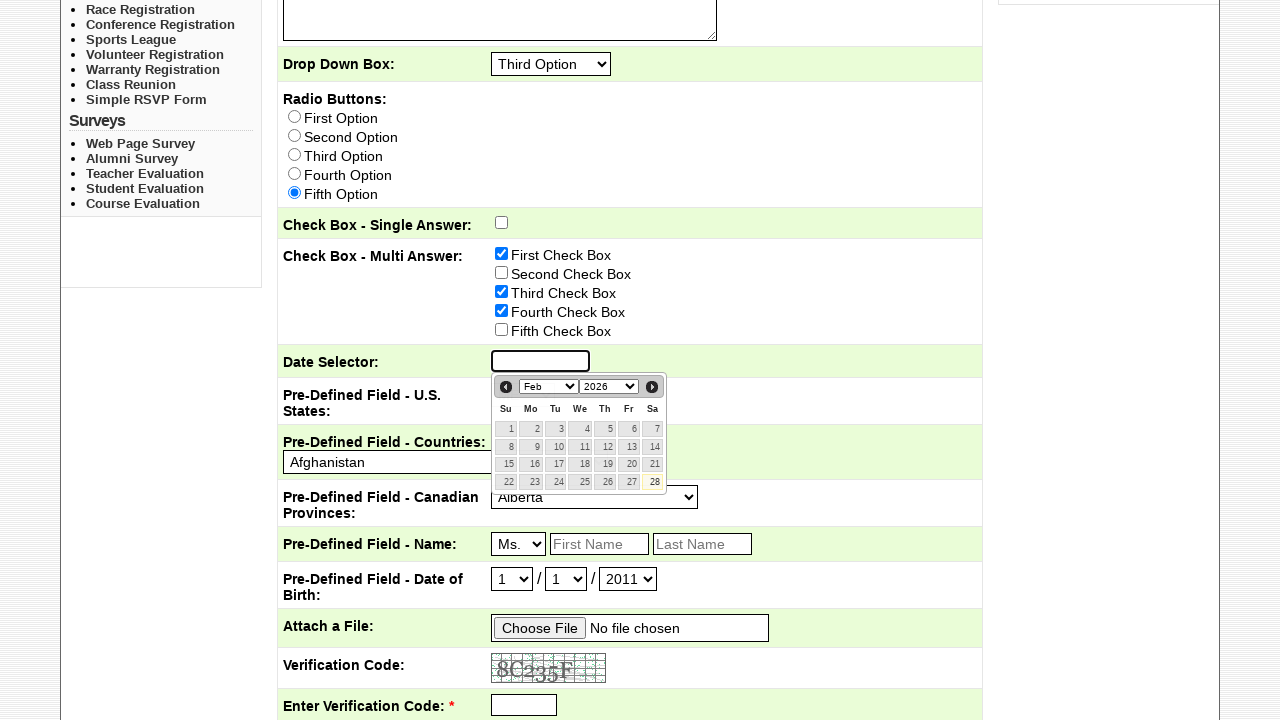

Clicked a text input field on the page at (600, 544) on input[type='text'] >> nth=4
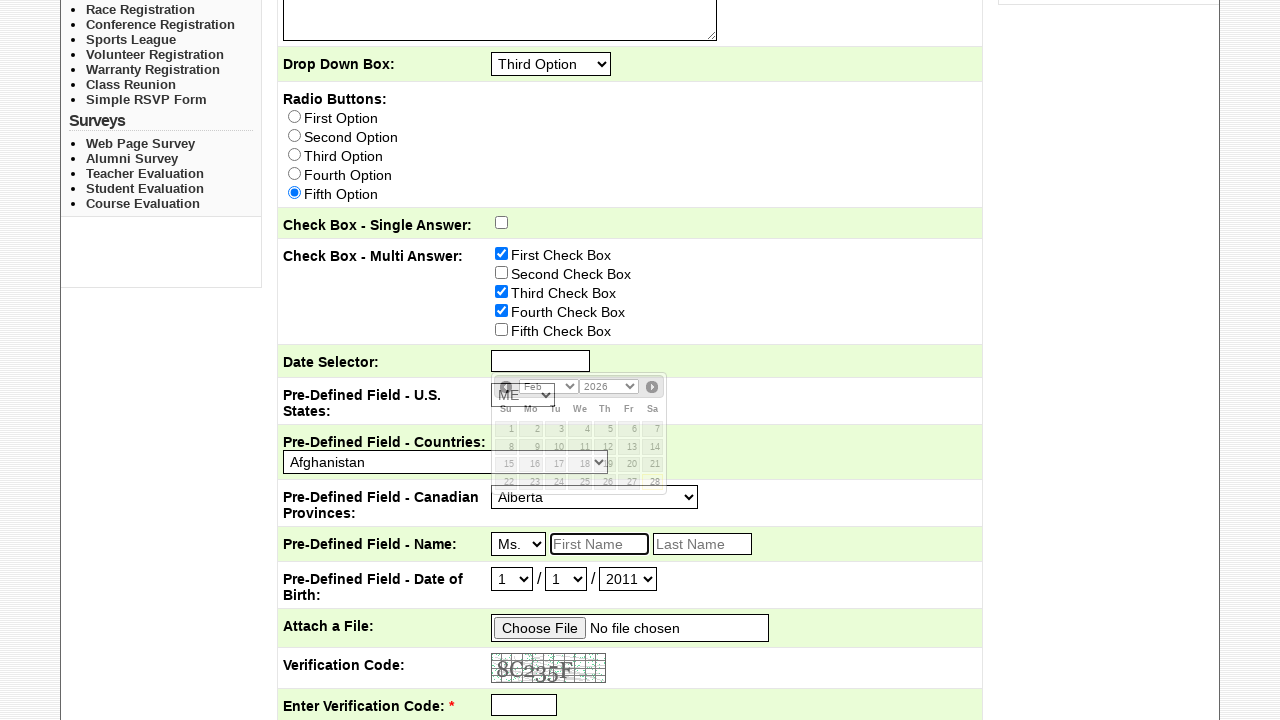

Clicked a text input field on the page at (703, 544) on input[type='text'] >> nth=5
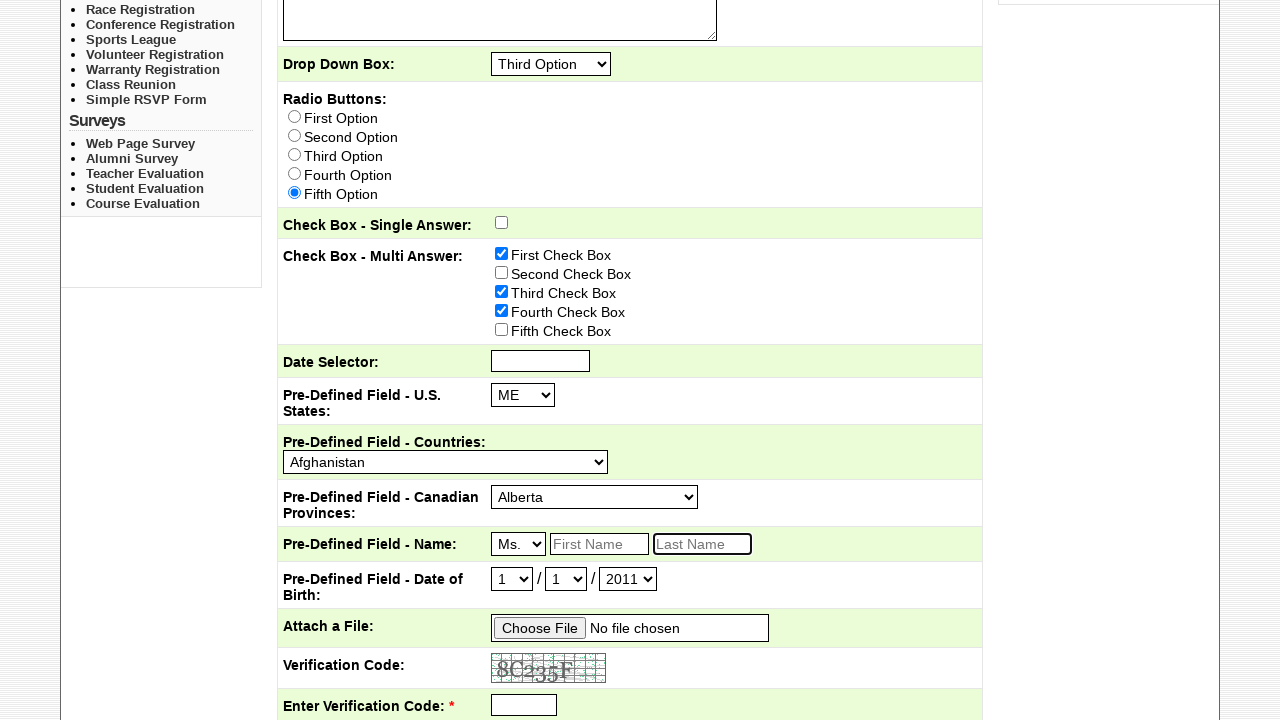

Clicked a text input field on the page at (524, 705) on input[type='text'] >> nth=6
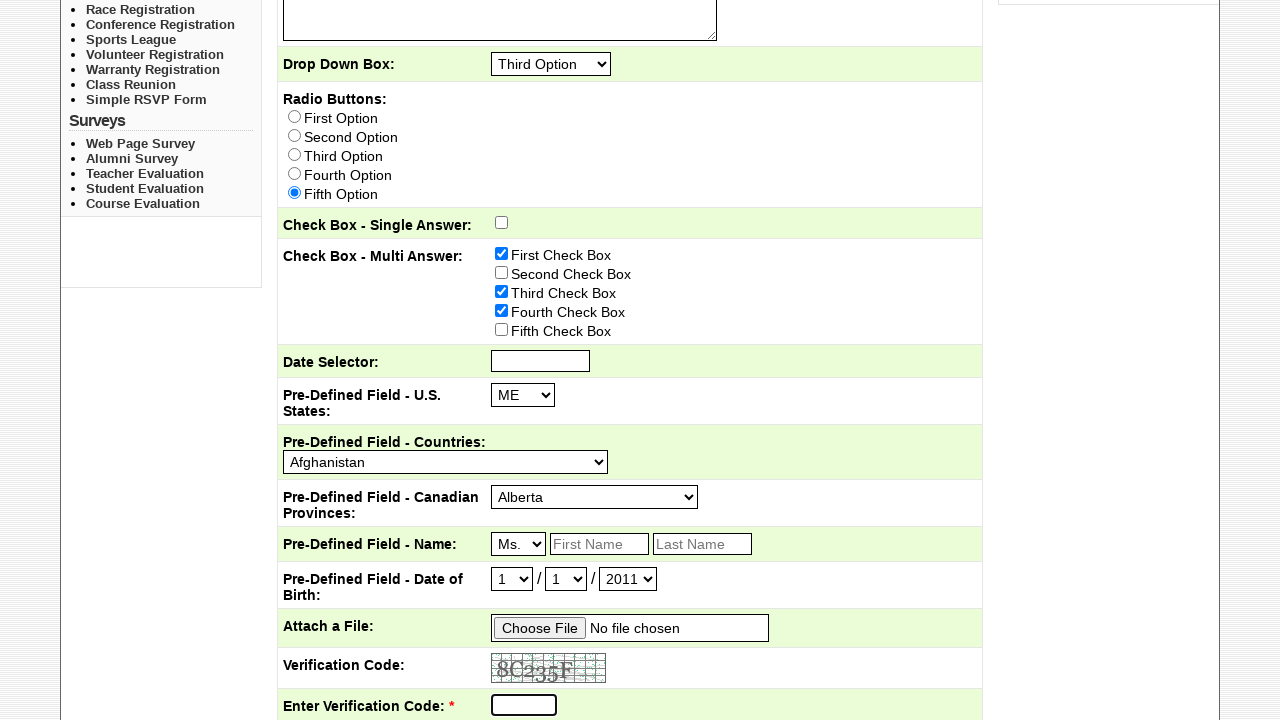

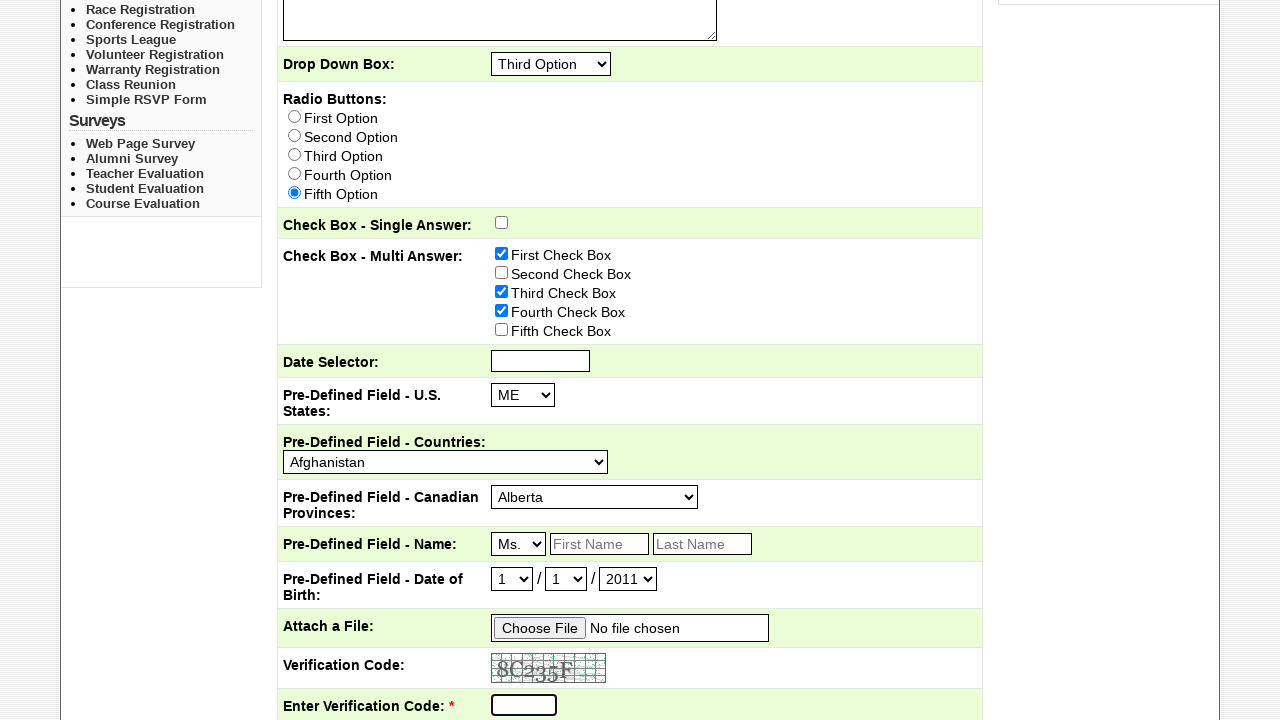